Navigates to the GreenKart landing page (a practice e-commerce site for vegetables/fruits). The test is intended to search for a product by shortname and verify it exists on the offers page, but only the landing page navigation is implemented.

Starting URL: https://rahulshettyacademy.com/seleniumPractise/#/

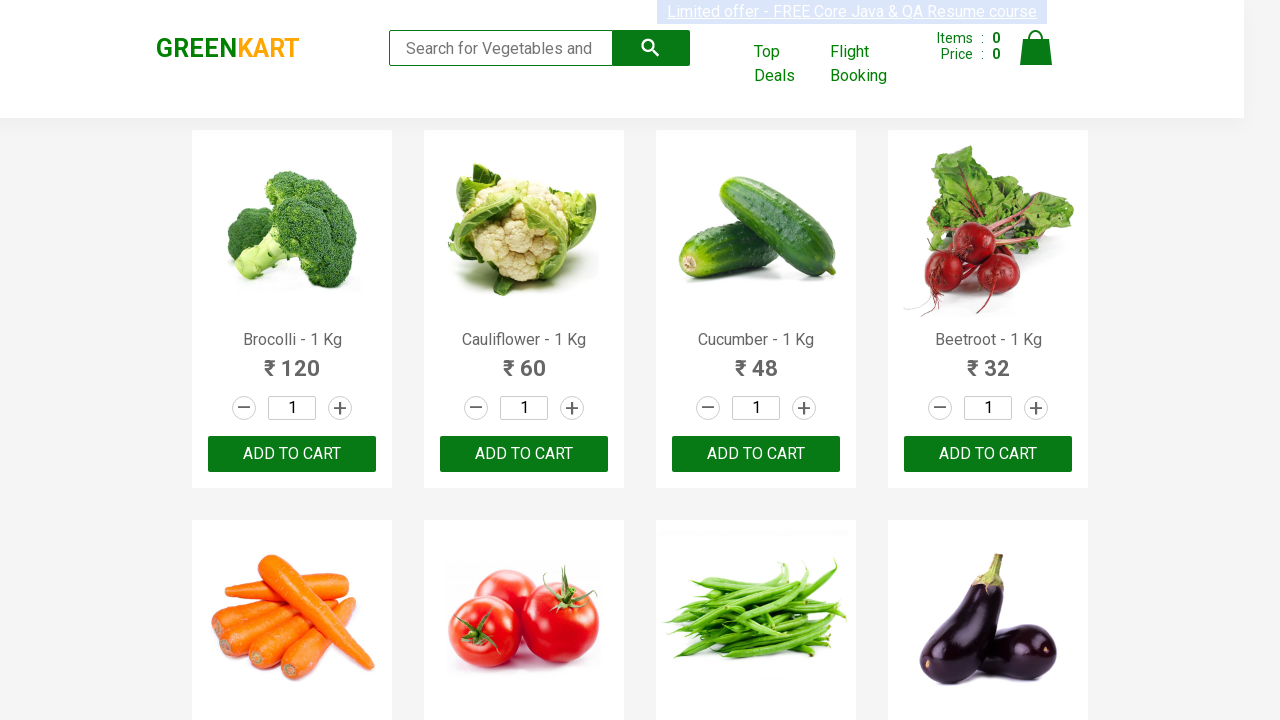

GreenKart landing page loaded - search keyword field is visible
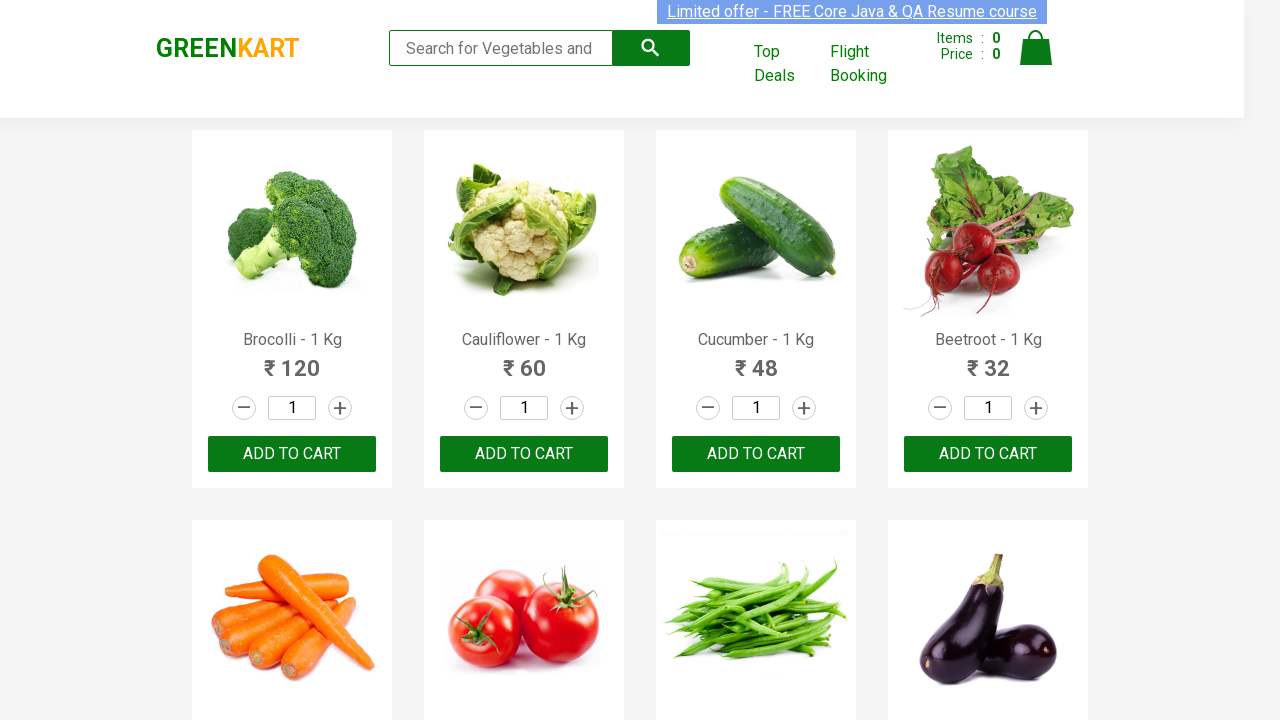

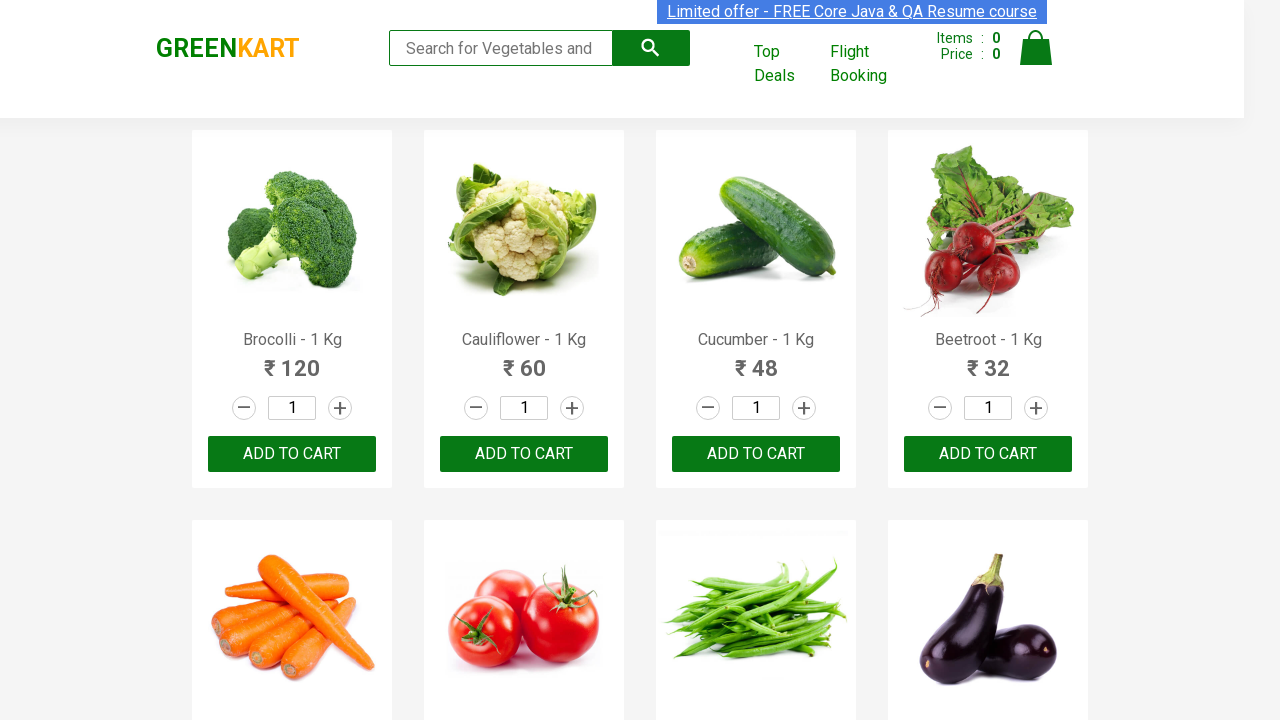